Tests opening a new browser tab, navigating to a different page in that tab, and verifying that two window handles exist.

Starting URL: https://the-internet.herokuapp.com/windows

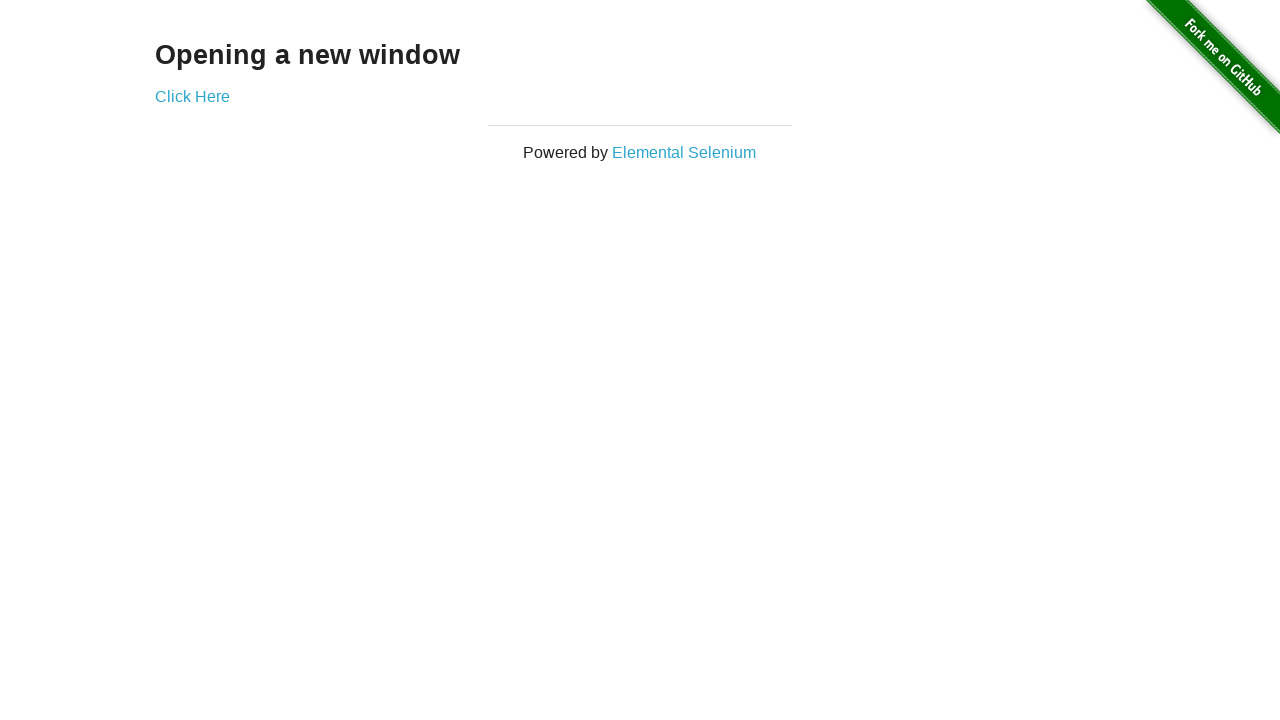

Opened a new tab in the browser context
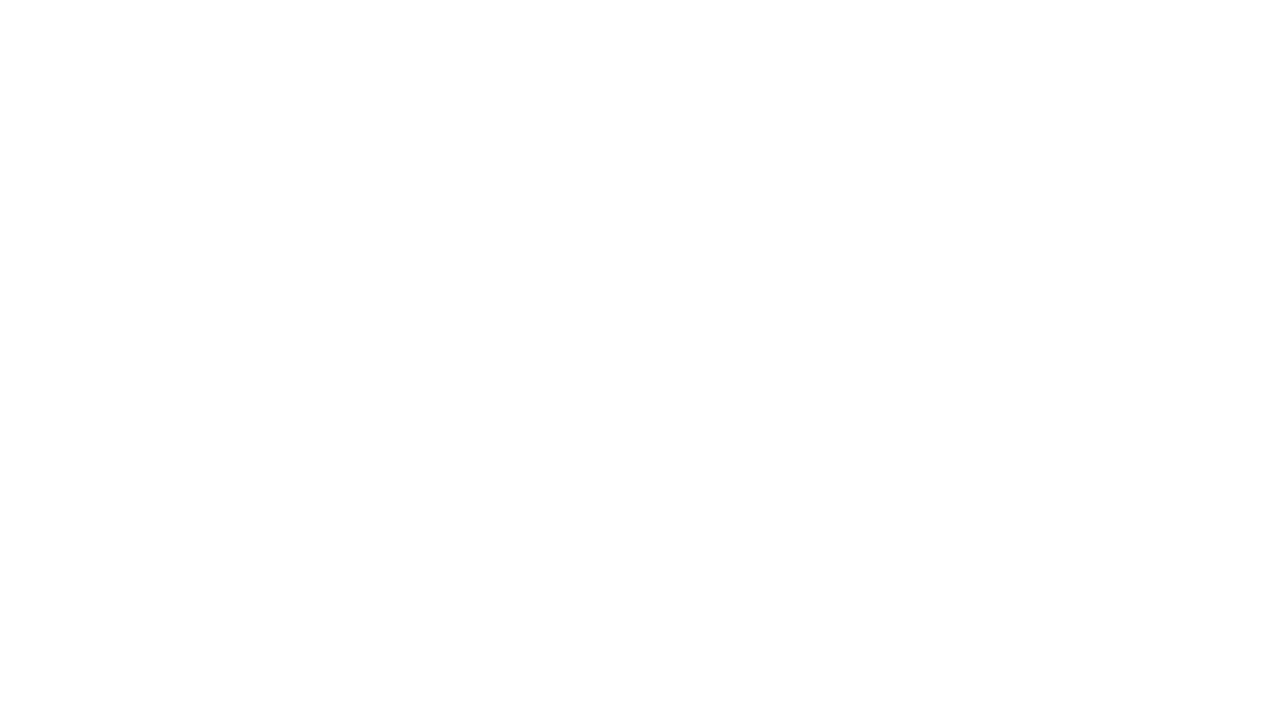

Navigated to typos page in the new tab
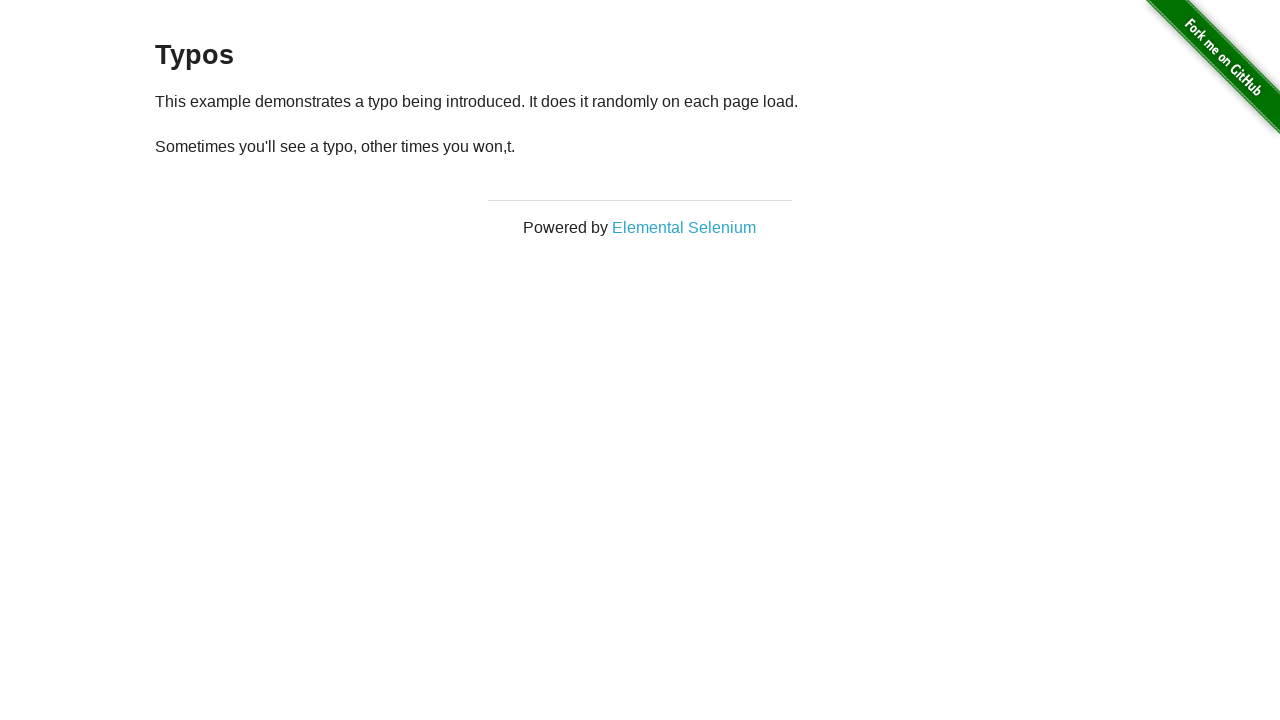

Verified that 2 tabs are now open in the context
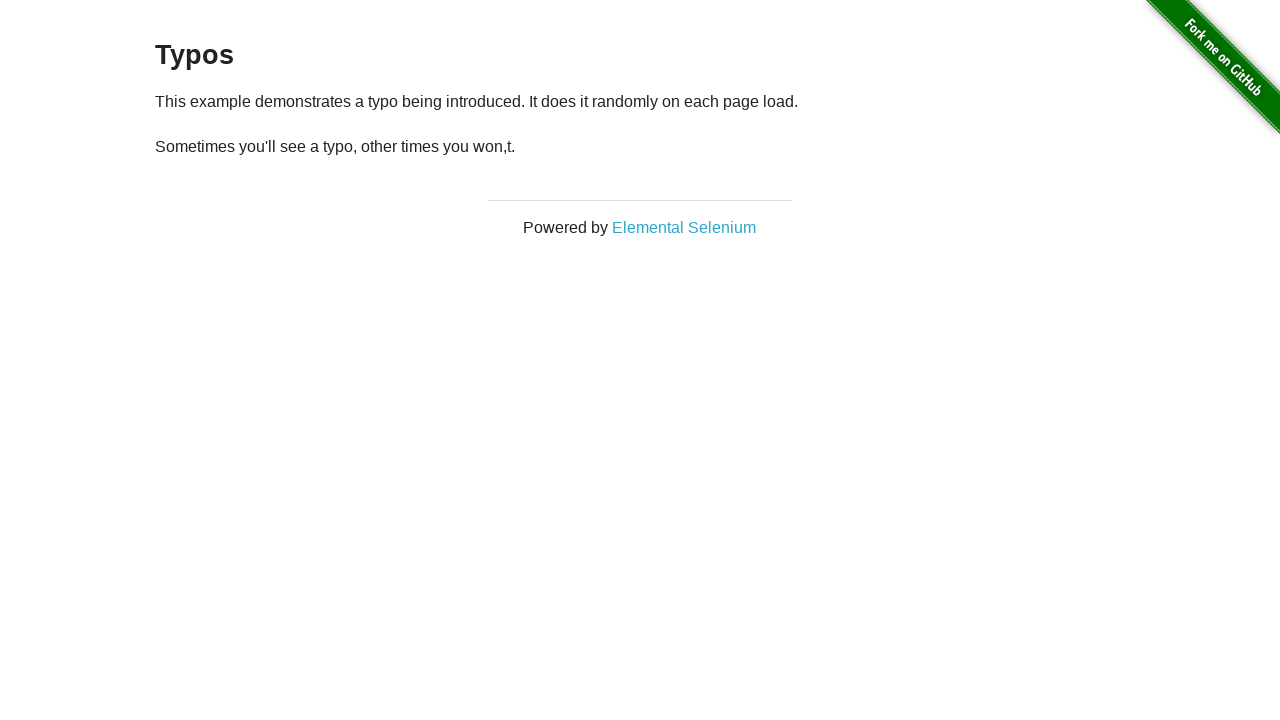

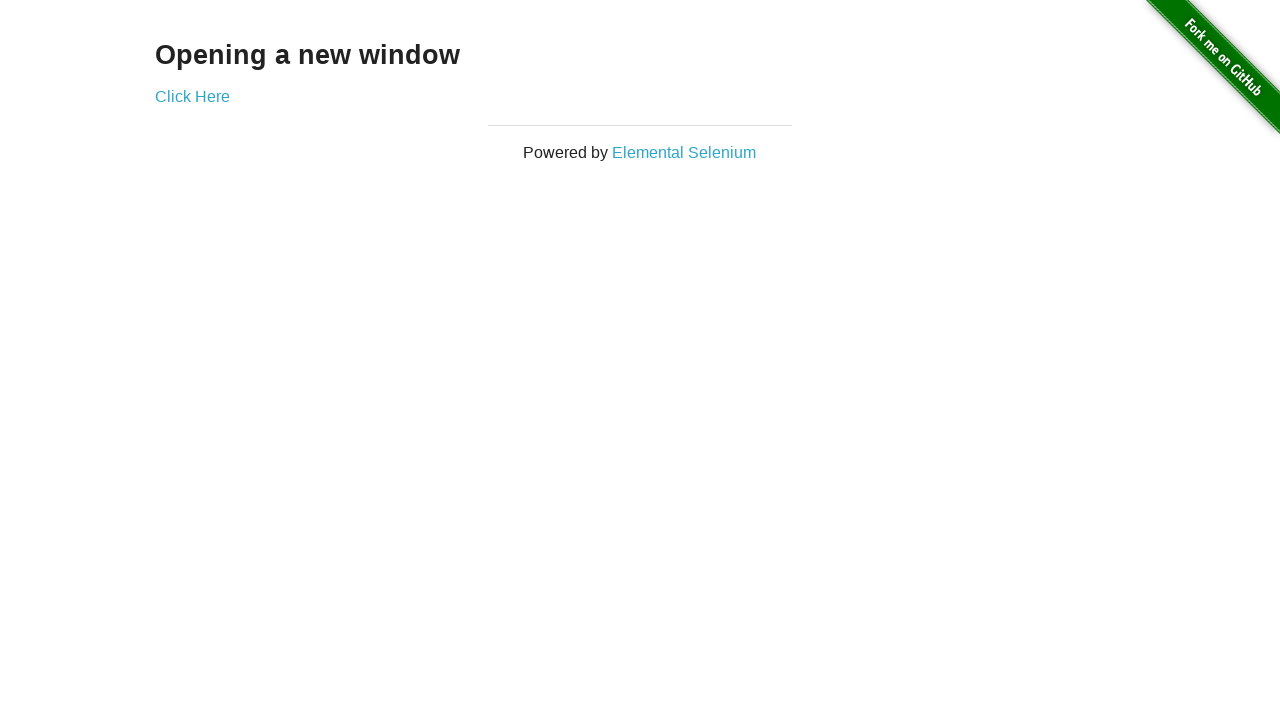